Tests a page with a loader by waiting for a paragraph element to appear after the loading completes

Starting URL: https://www.automationtesting.co.uk/loadertwo.html

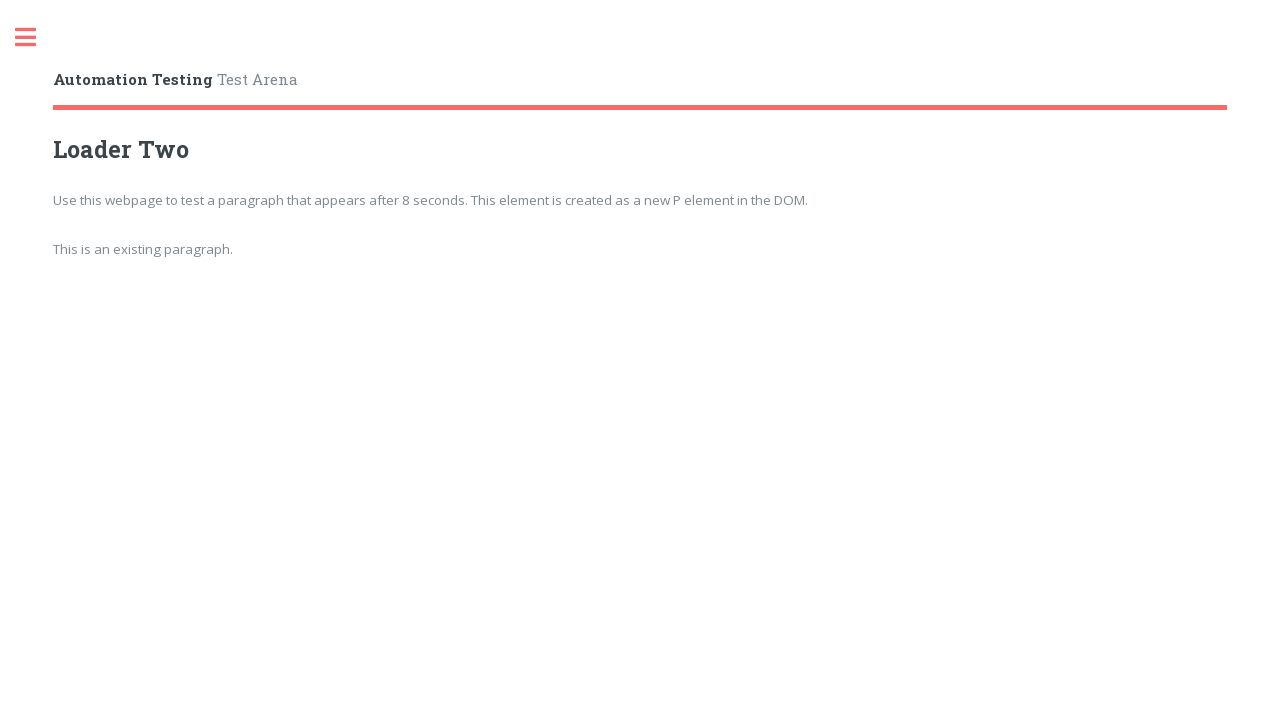

Navigated to loader test page
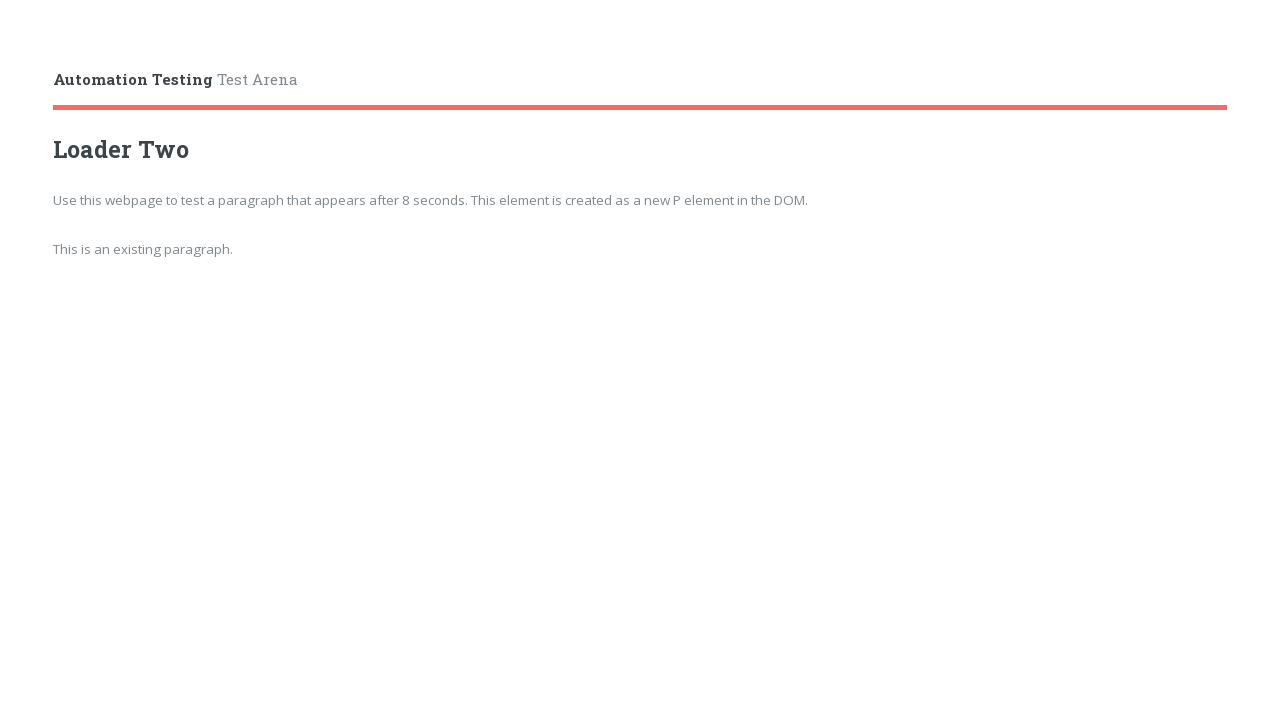

Waited for paragraph element to appear after loader completes
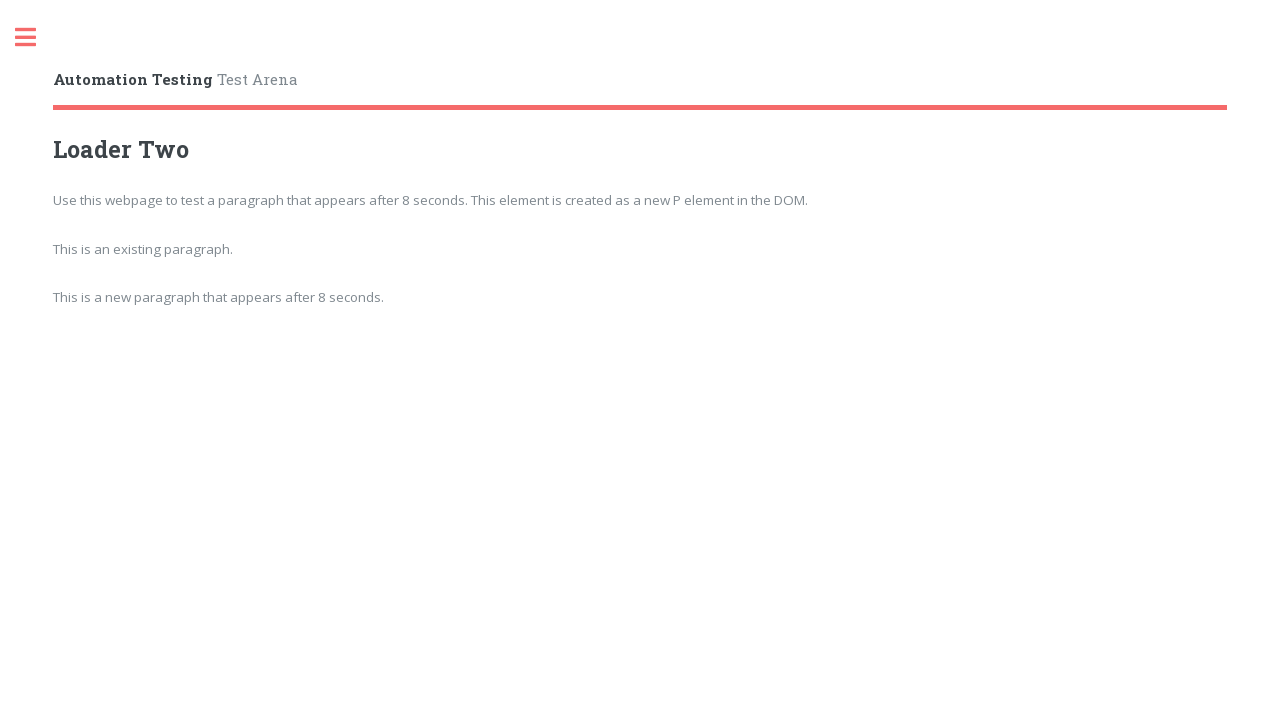

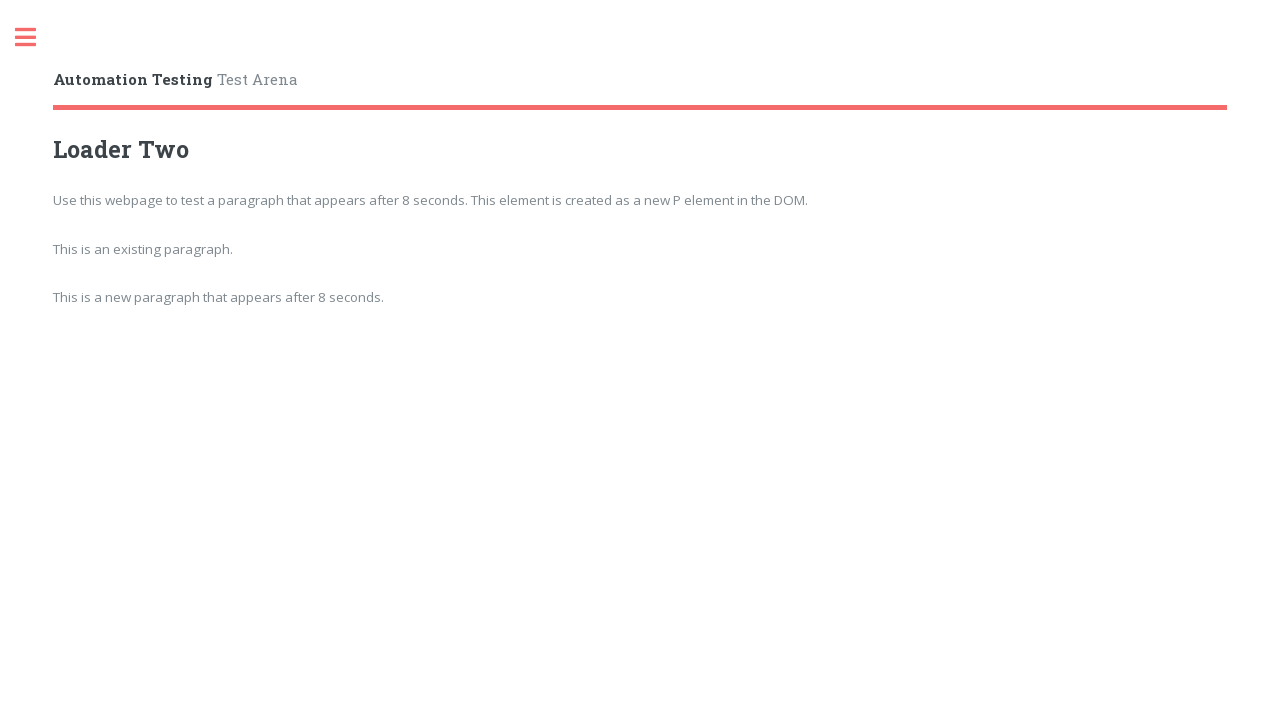